Tests checkbox states by verifying initial states and toggling both checkboxes on the page

Starting URL: https://the-internet.herokuapp.com/checkboxes

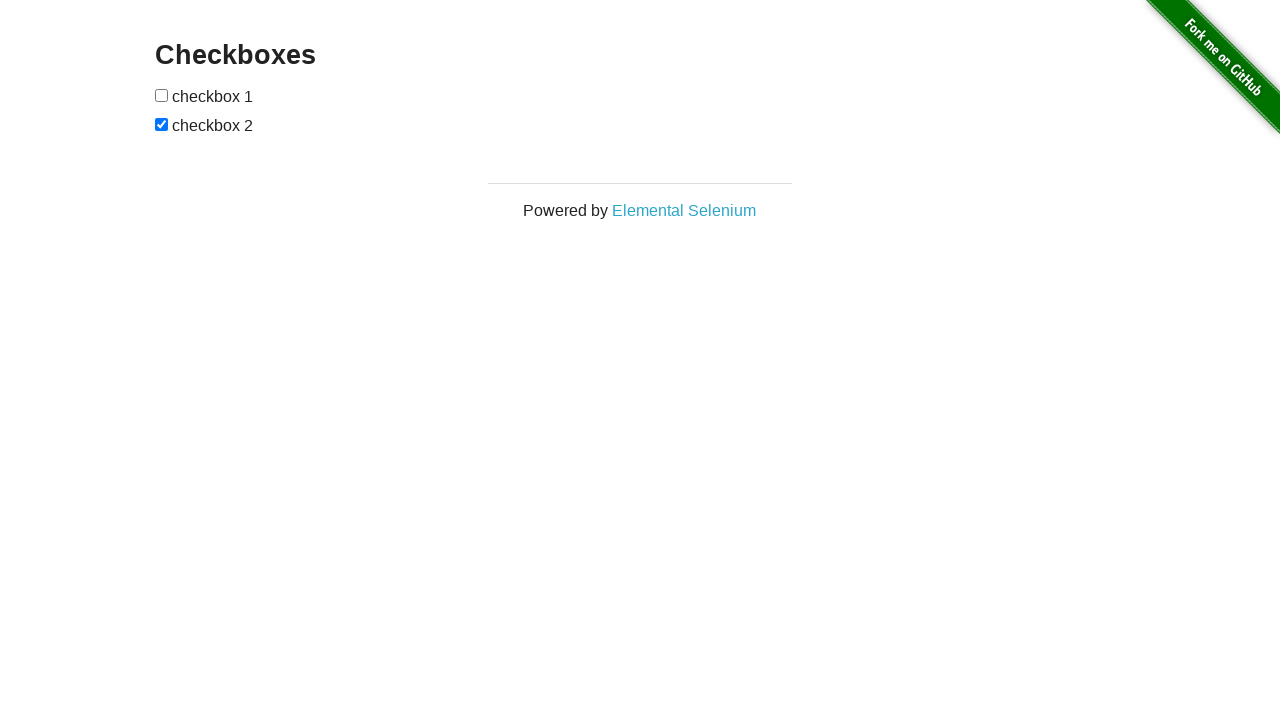

Located first checkbox element
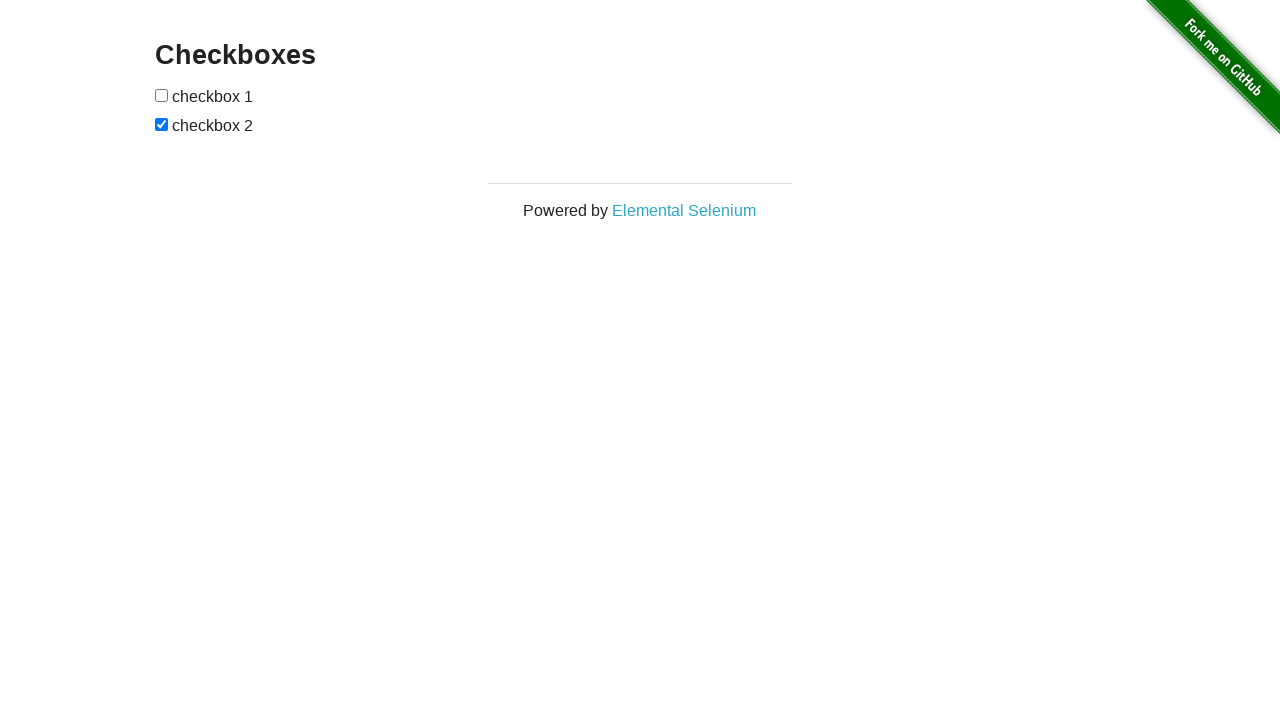

Located second checkbox element
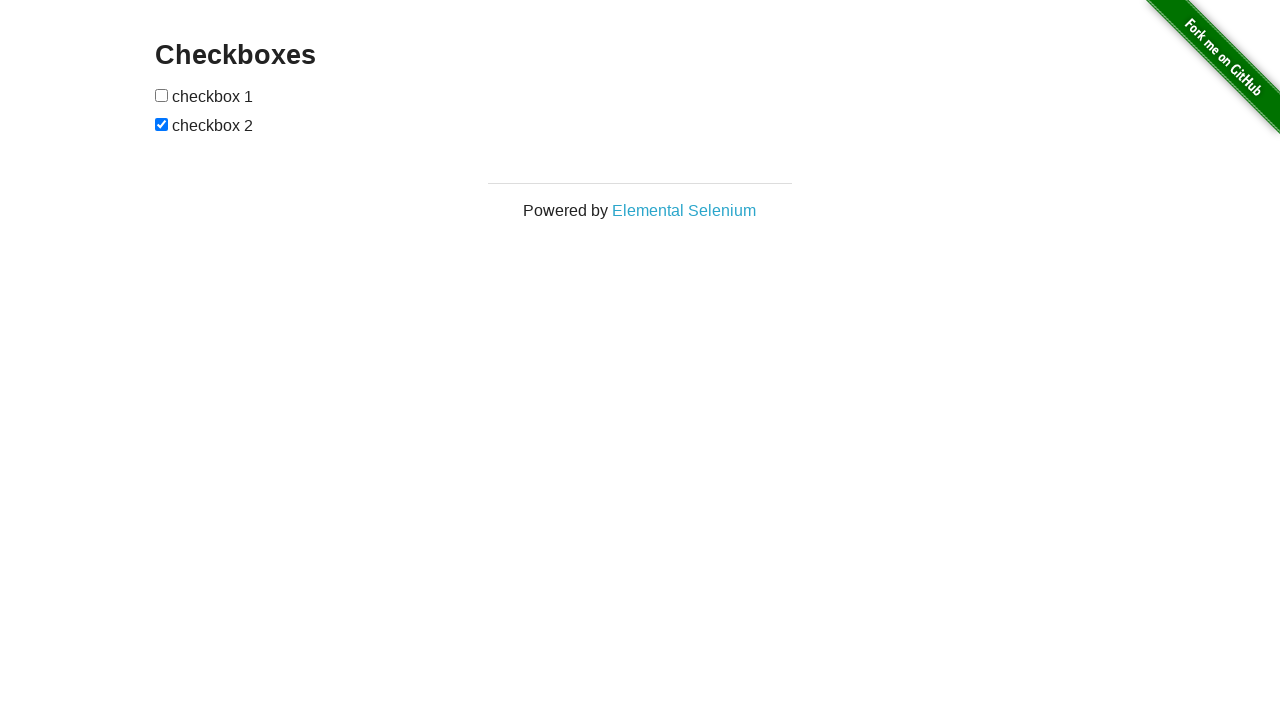

Verified checkbox 1 is not initially selected
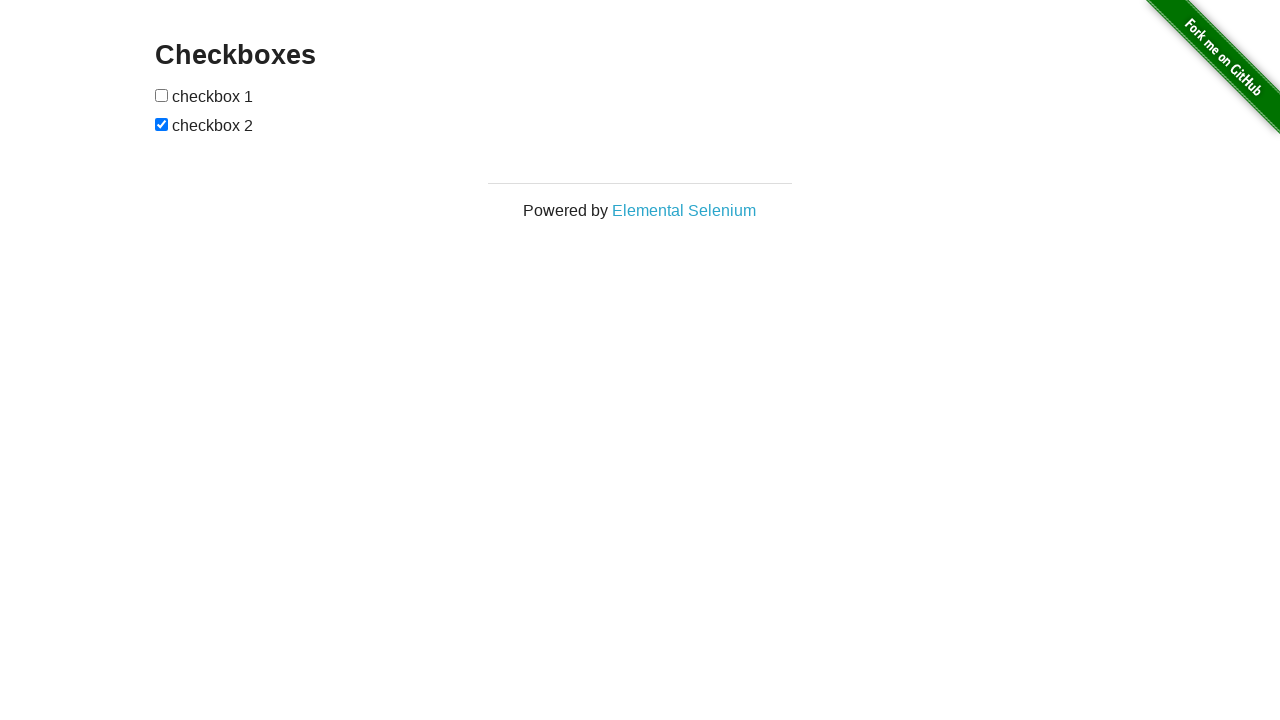

Verified checkbox 2 is initially selected
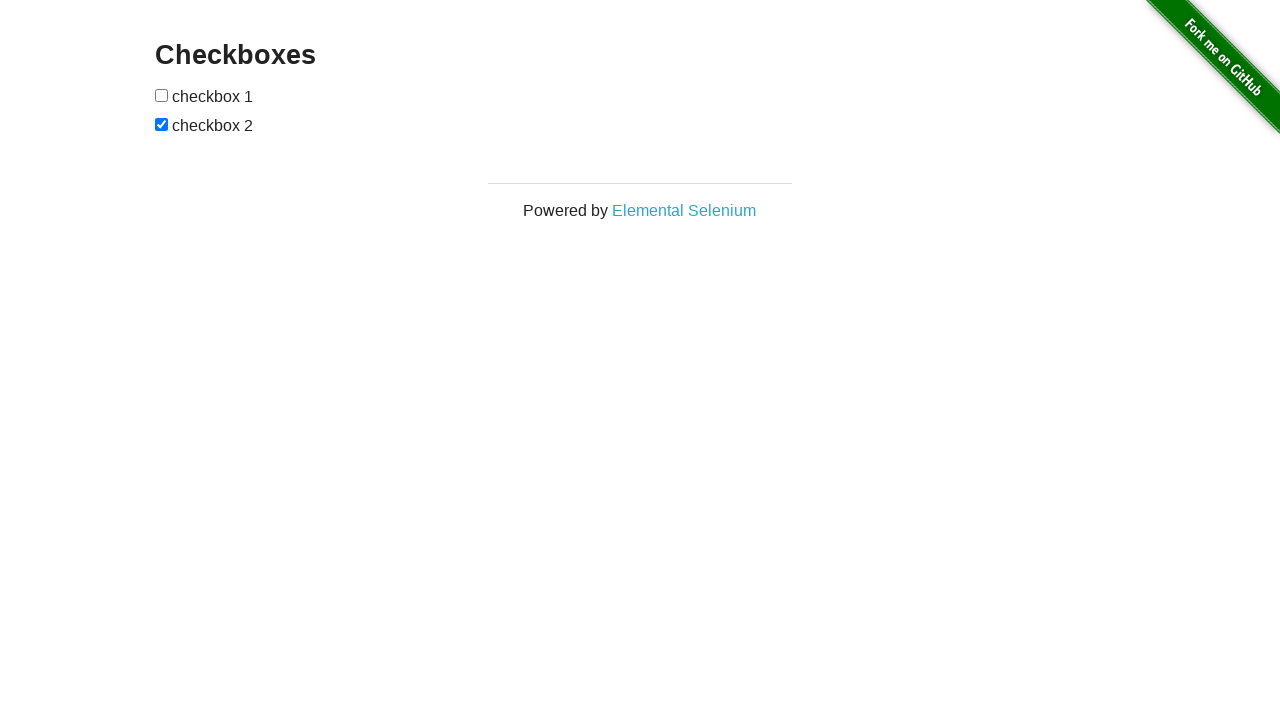

Clicked checkbox 1 to toggle its state at (162, 95) on #checkboxes>input:nth-child(1)
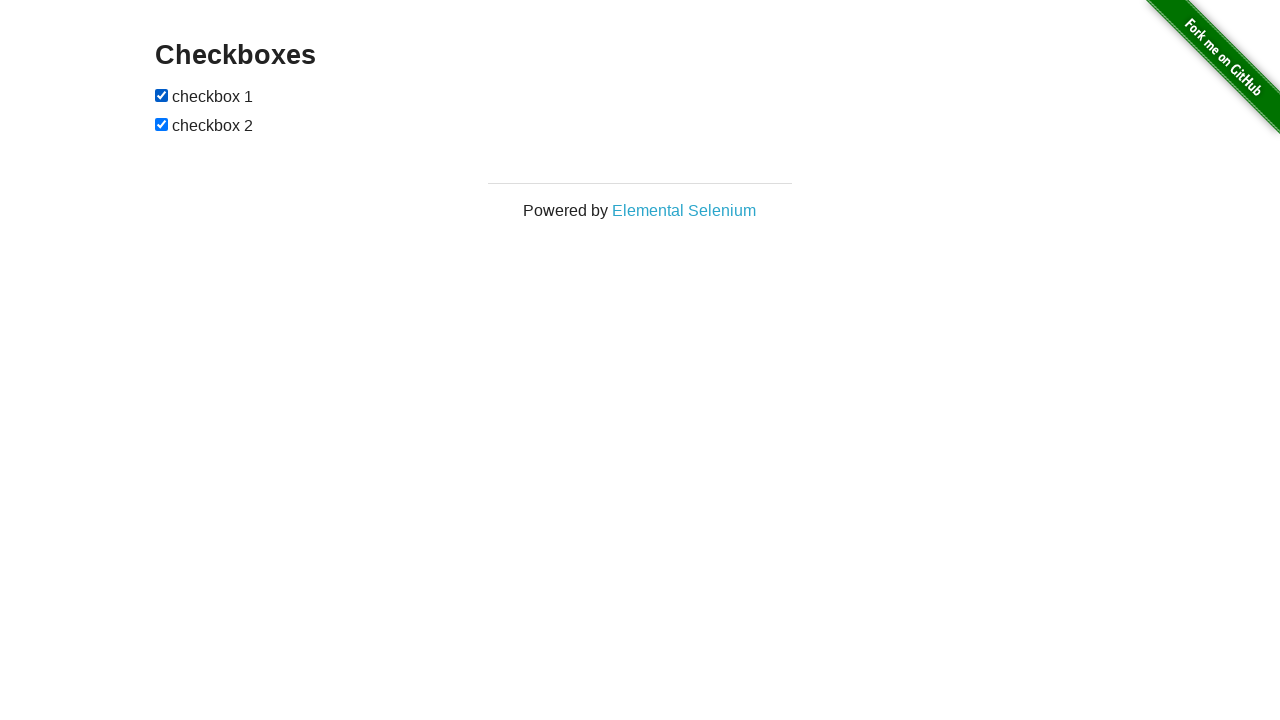

Clicked checkbox 2 to toggle its state at (162, 124) on #checkboxes>input:nth-of-type(2)
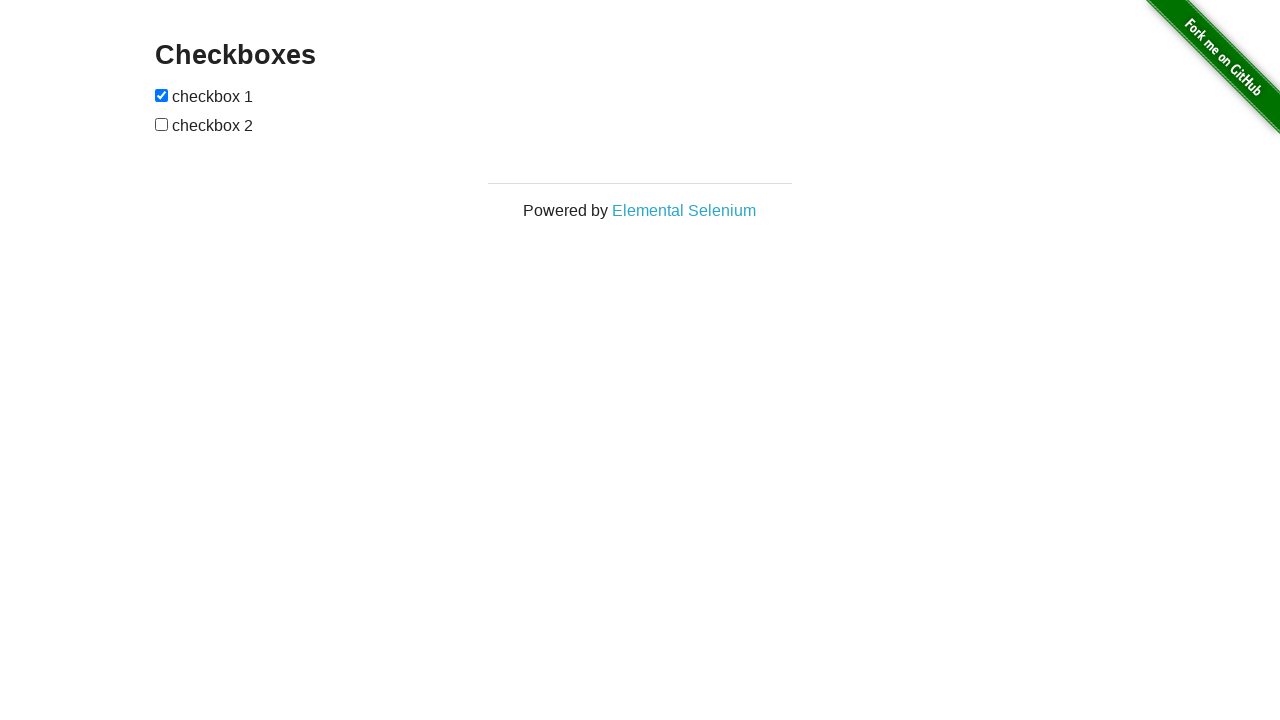

Verified checkbox 1 is now selected
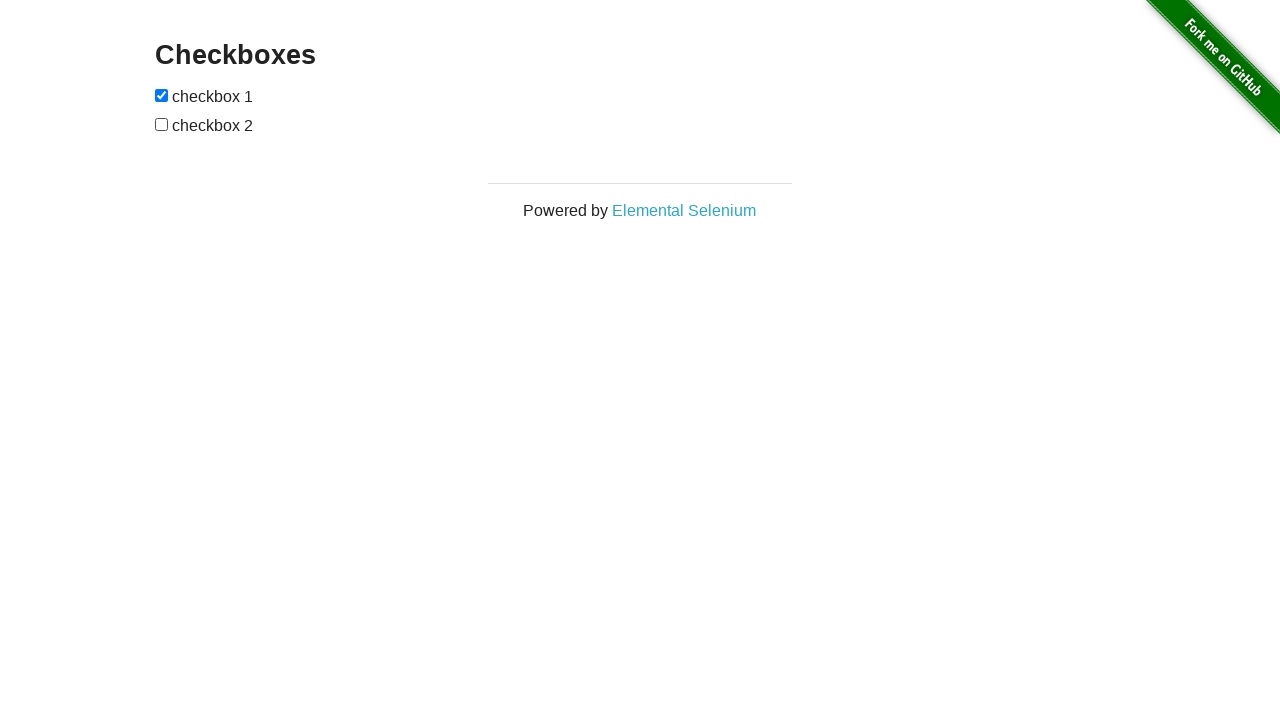

Verified checkbox 2 is now deselected
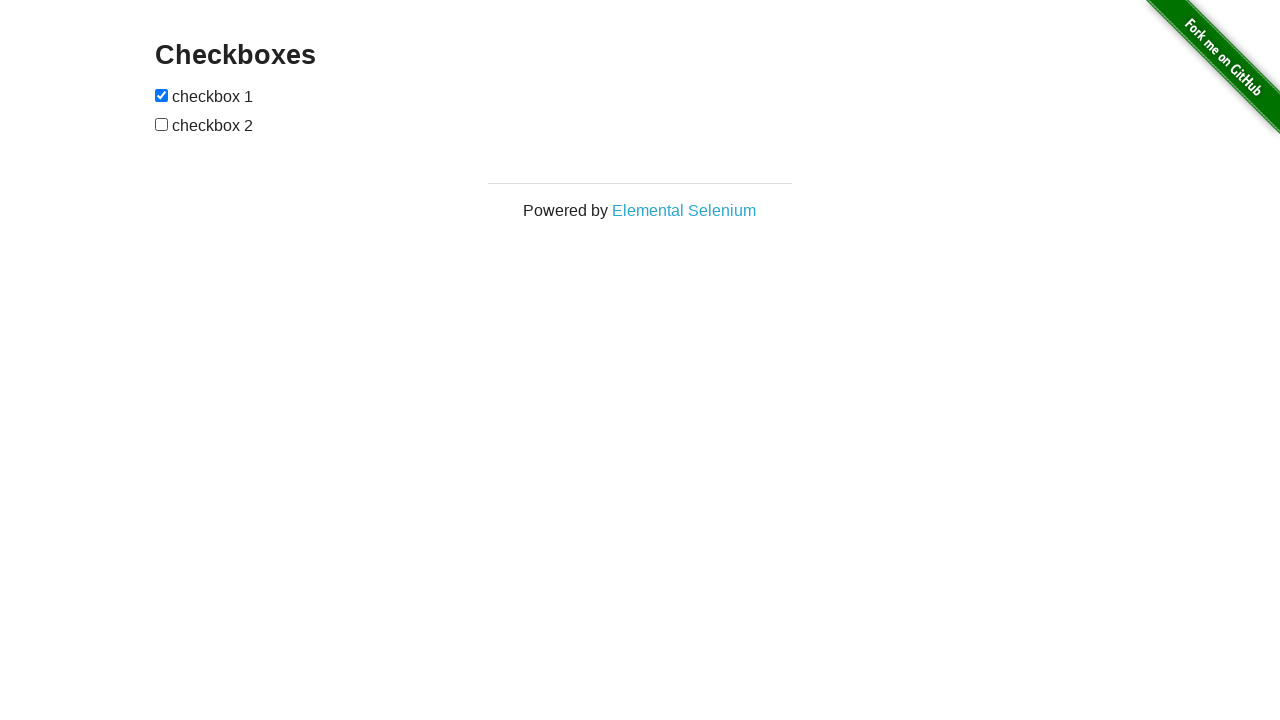

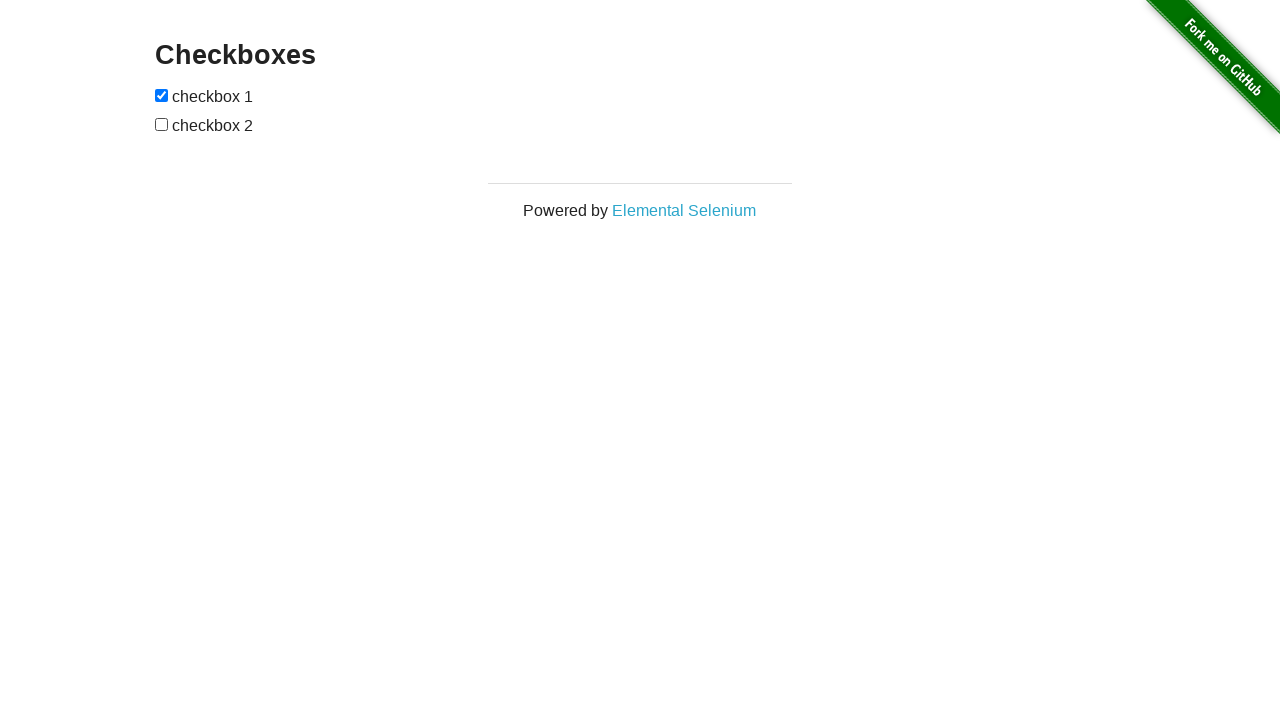